Tests registration form by filling in user details including name, address, and selecting gender and hobby options

Starting URL: http://demo.automationtesting.in/Register.html

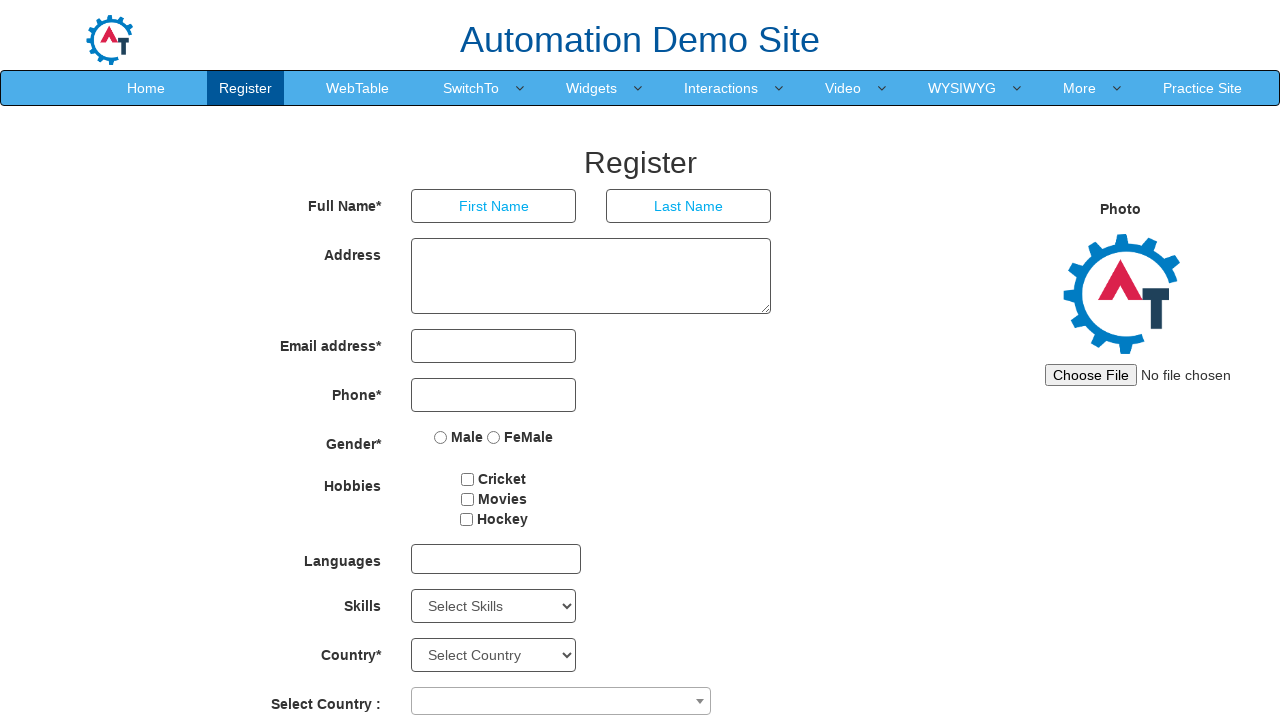

Filled first name field with 'Tom' on //input[@placeholder='First Name']
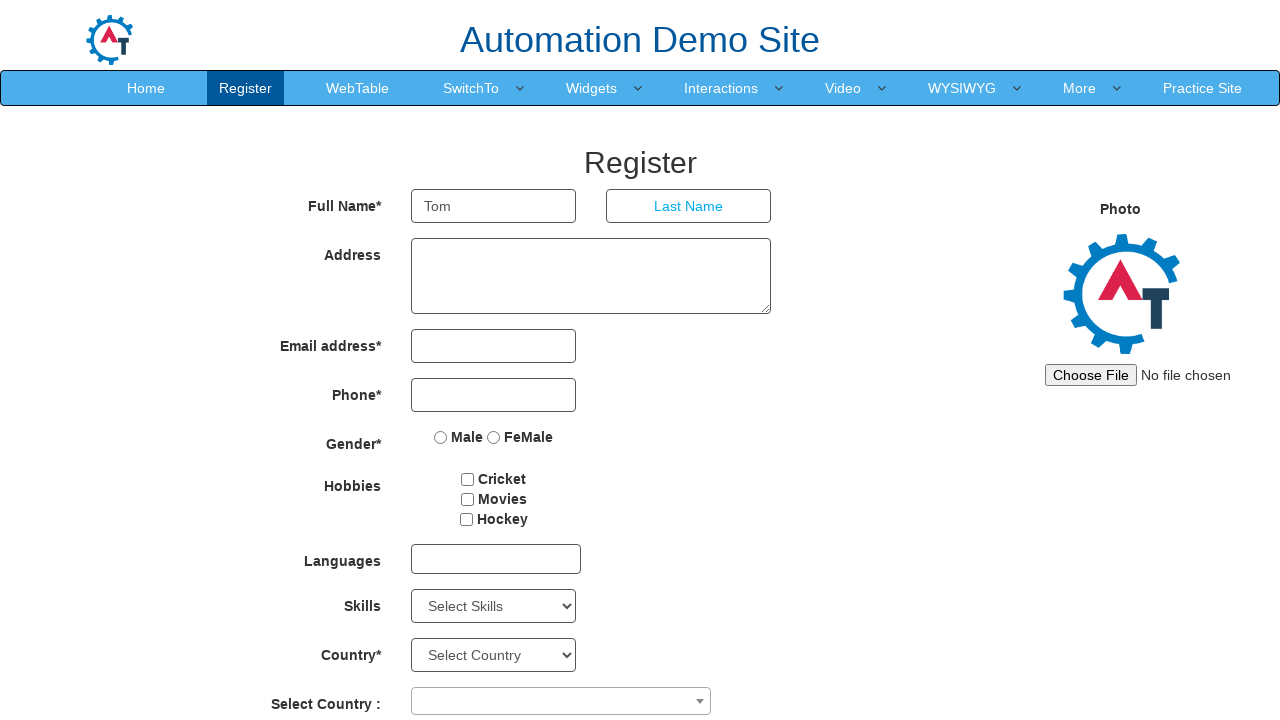

Filled last name field with 'jerry' on //input[@placeholder='Last Name']
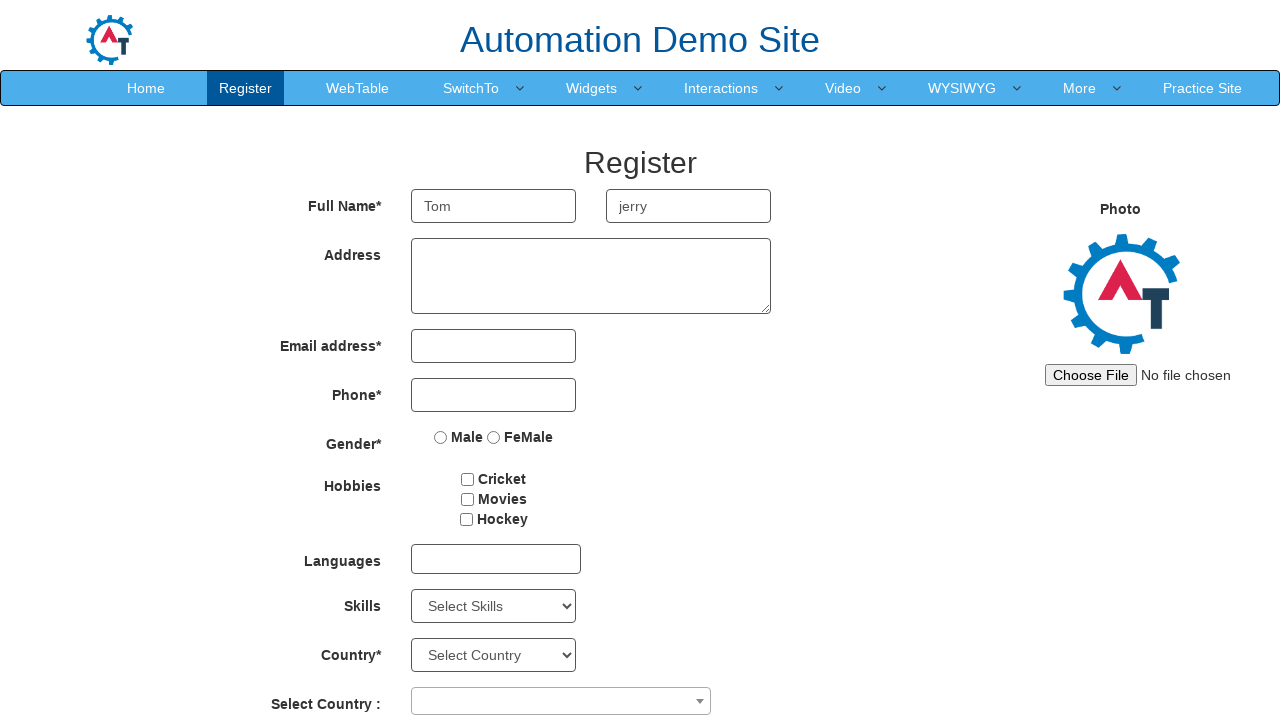

Filled address field with '256, bakers street, america' on //textarea[@ng-model='Adress']
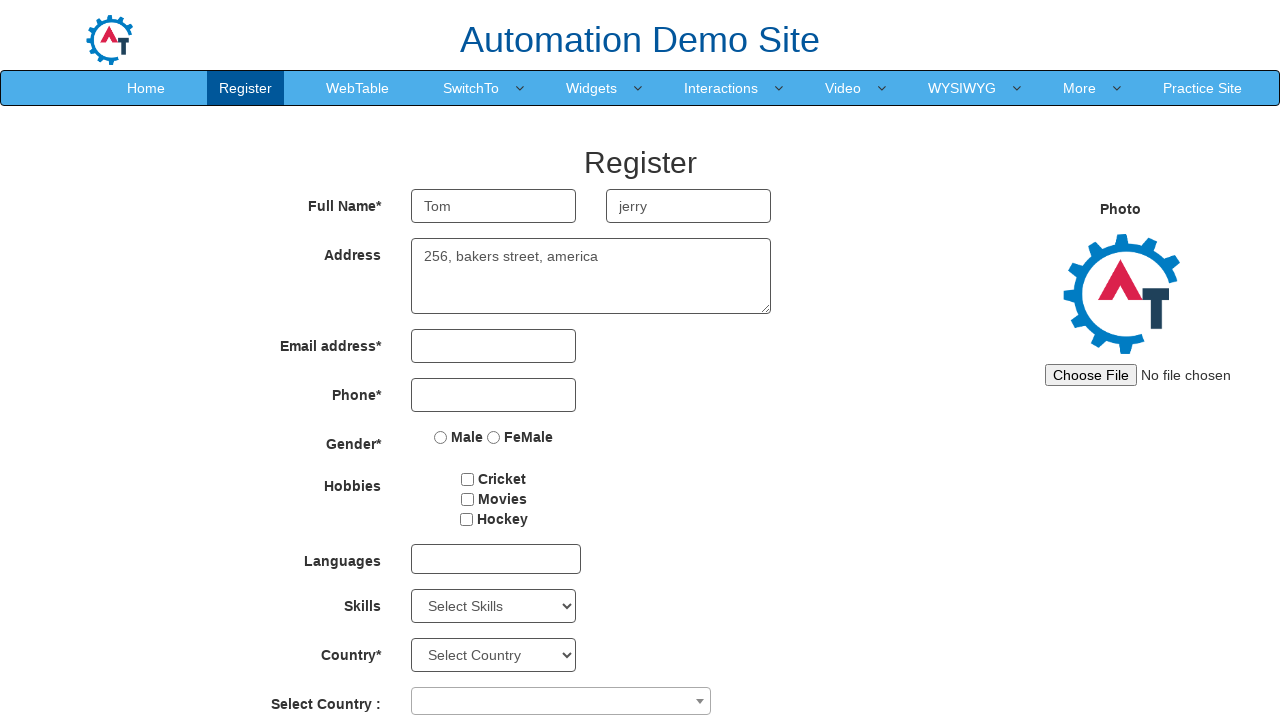

Selected Male gender option at (441, 437) on xpath=//input[@value='Male']
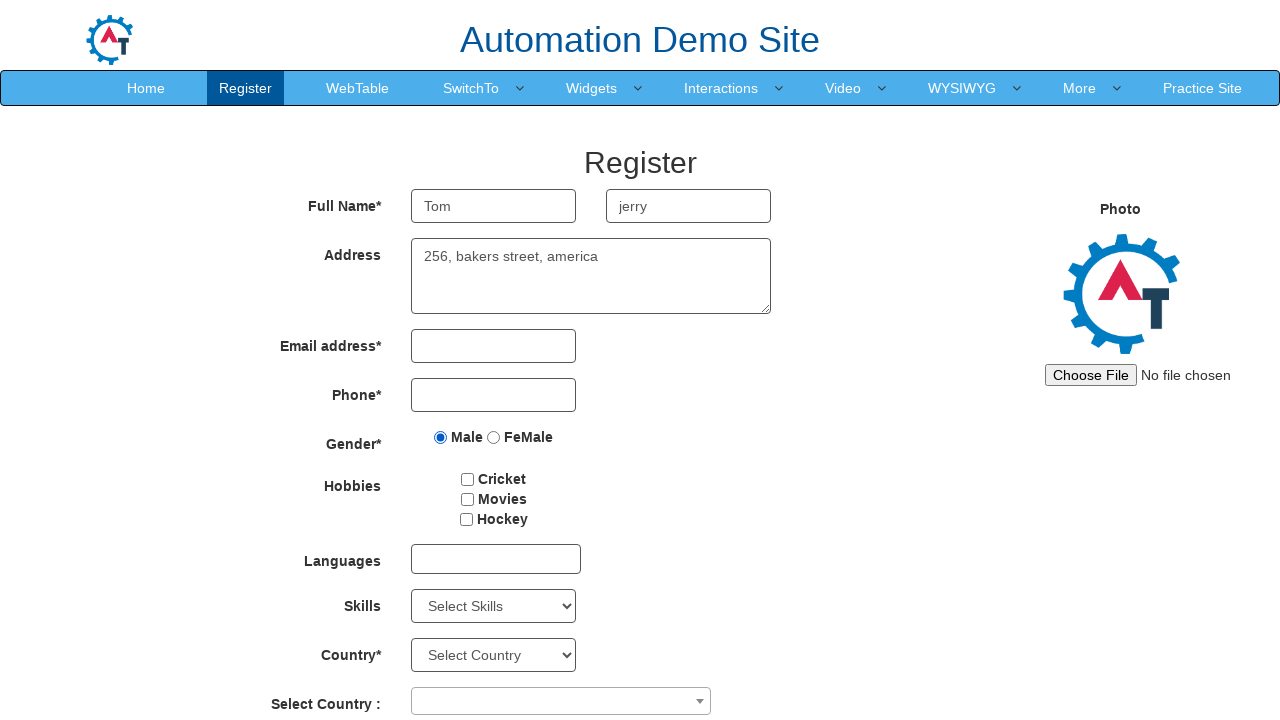

Checked Movies hobby checkbox at (467, 499) on #checkbox2
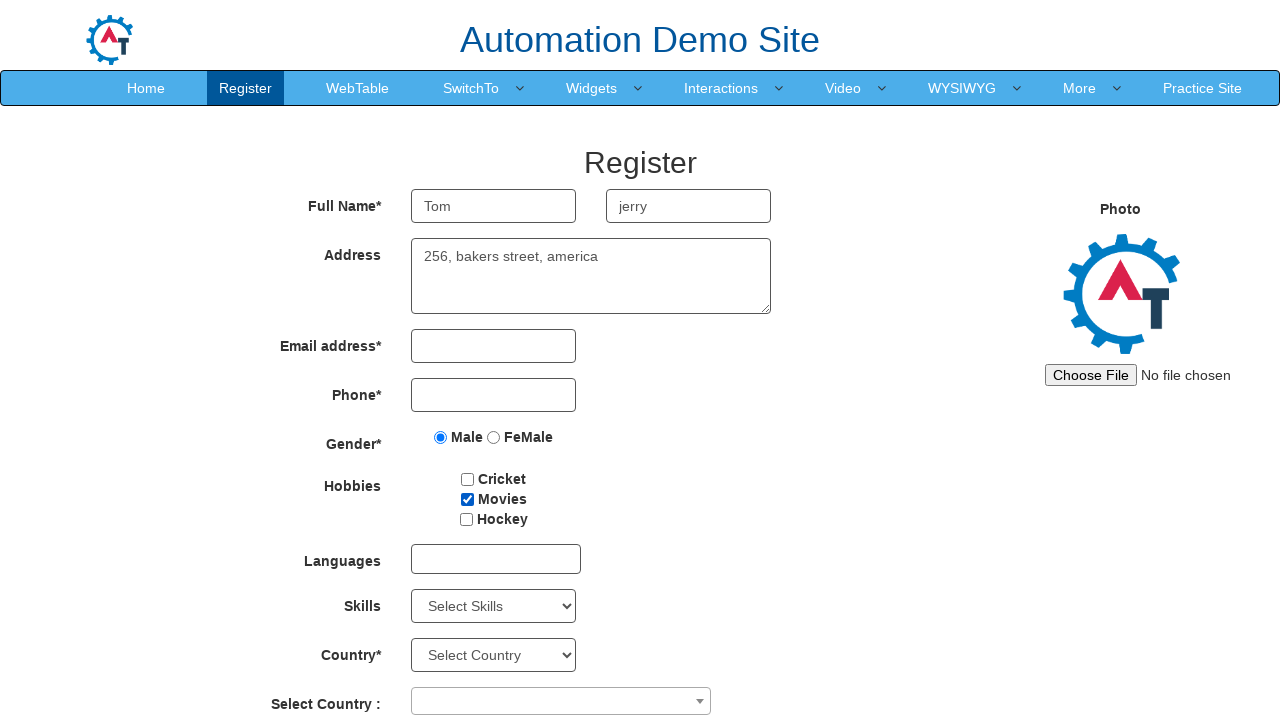

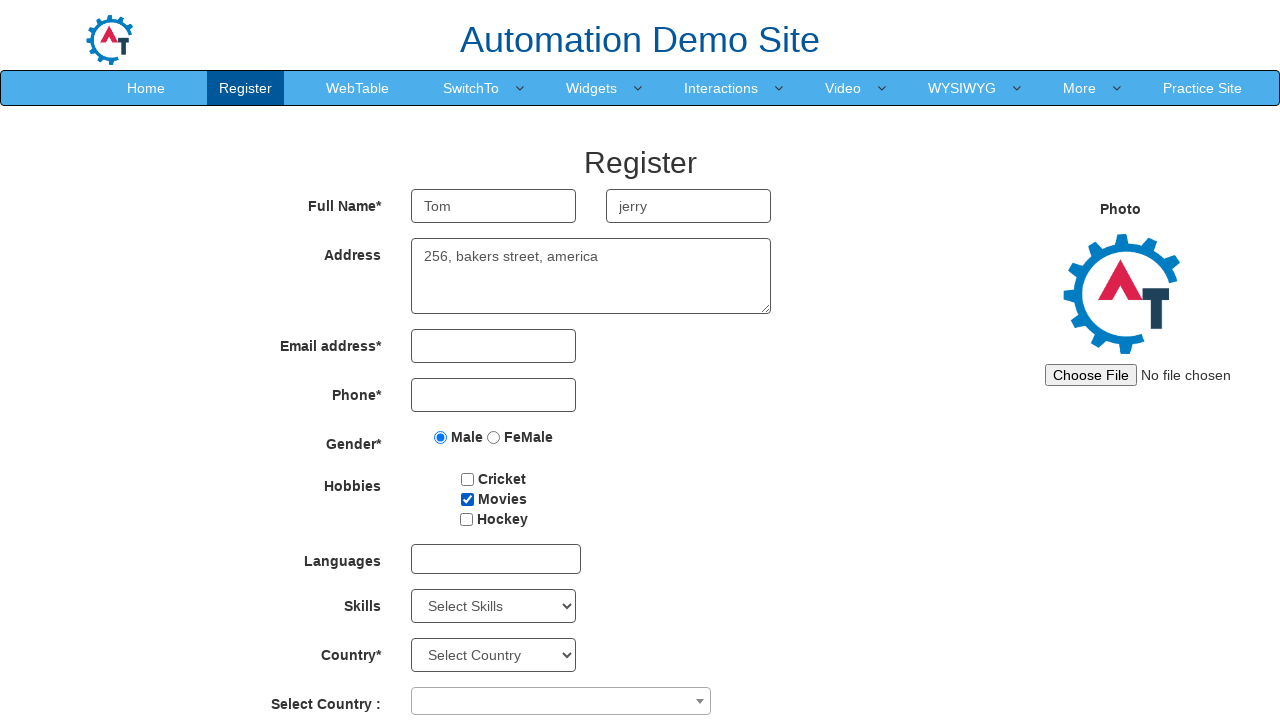